Navigates to a specific Stepik lesson page (lesson 25969, step 8) to view educational content

Starting URL: https://stepik.org/lesson/25969/step/8

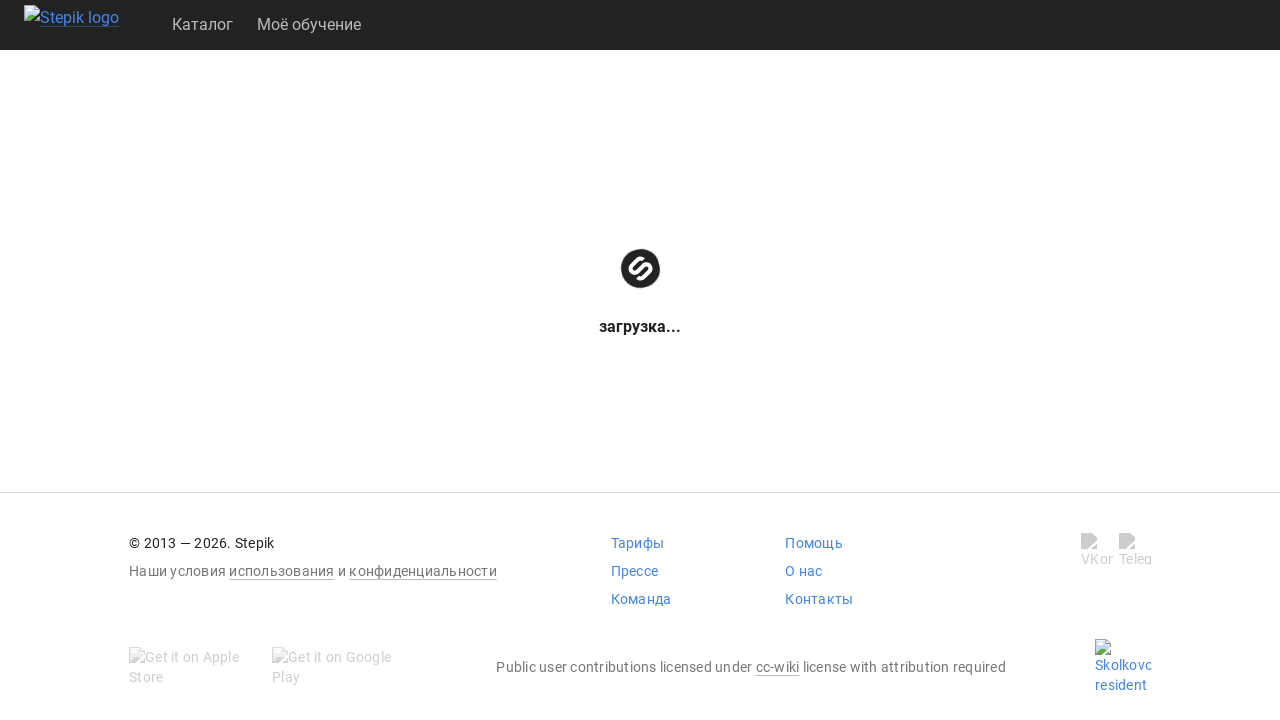

Waited for lesson page to load (networkidle state reached)
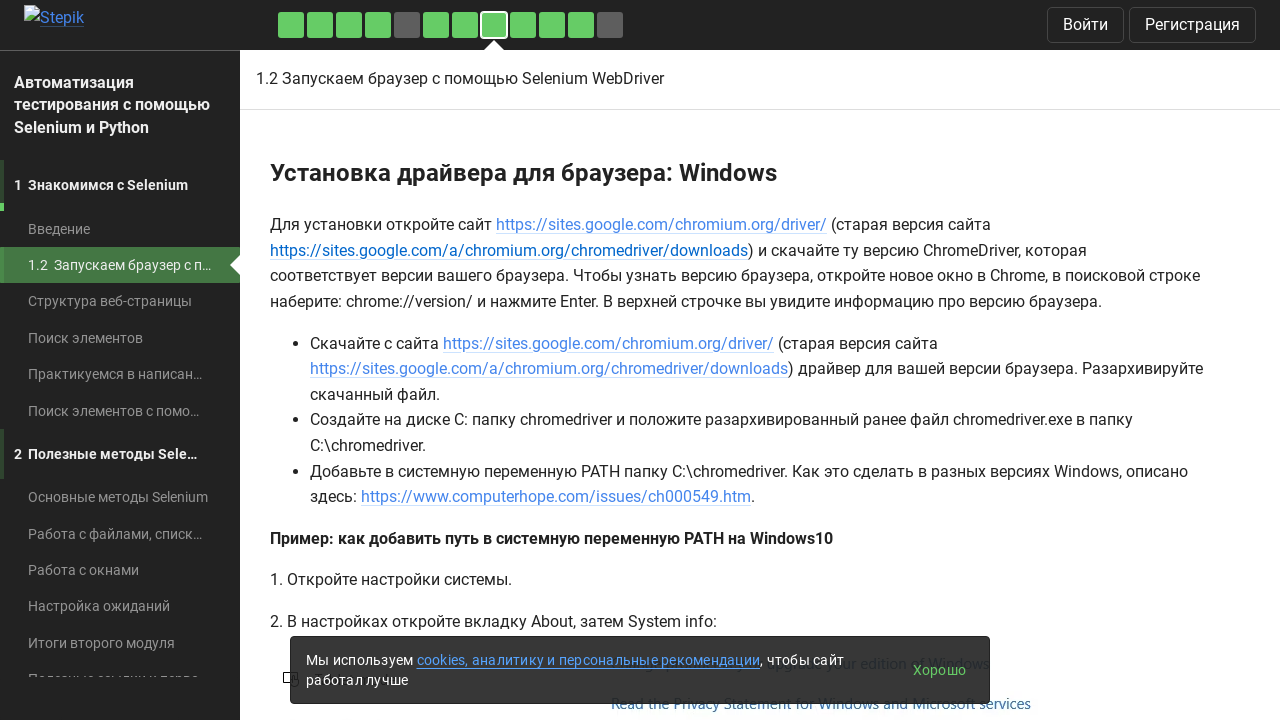

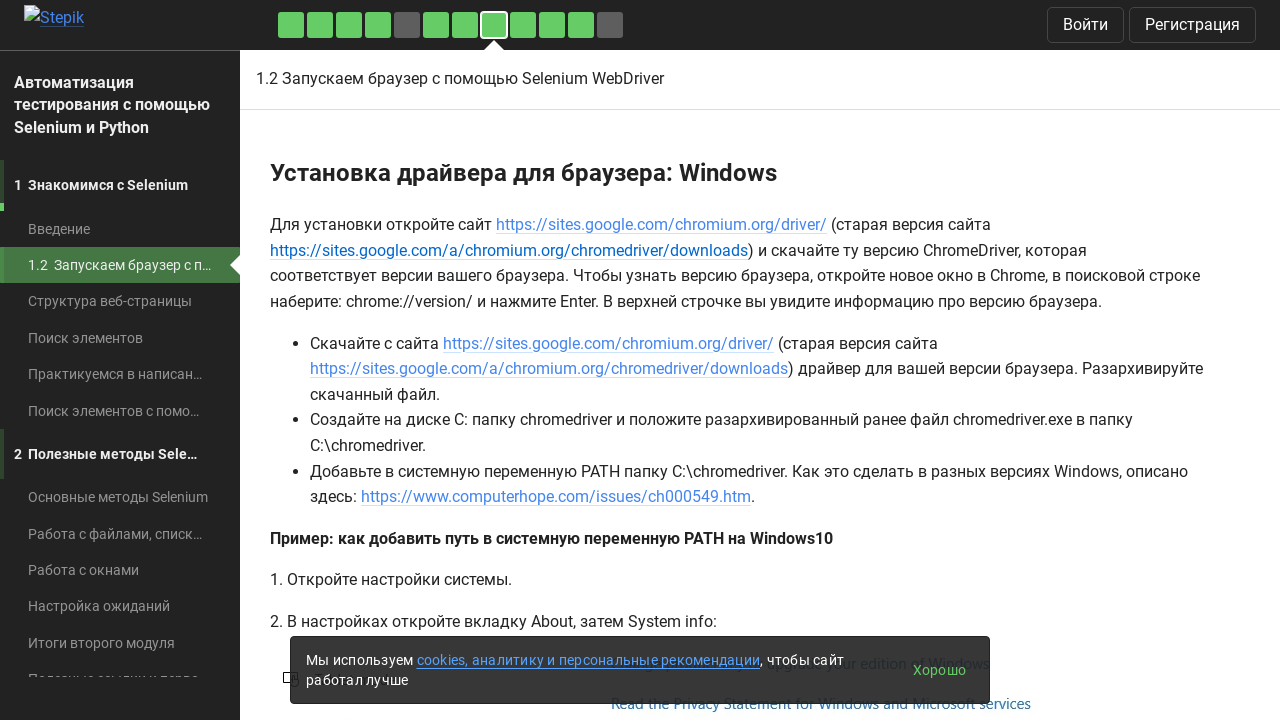